Tests window handling functionality by clicking a button inside an iframe that opens a new window, then switching between windows

Starting URL: https://www.w3schools.com/jsref/tryit.asp?filename=tryjsref_win_open

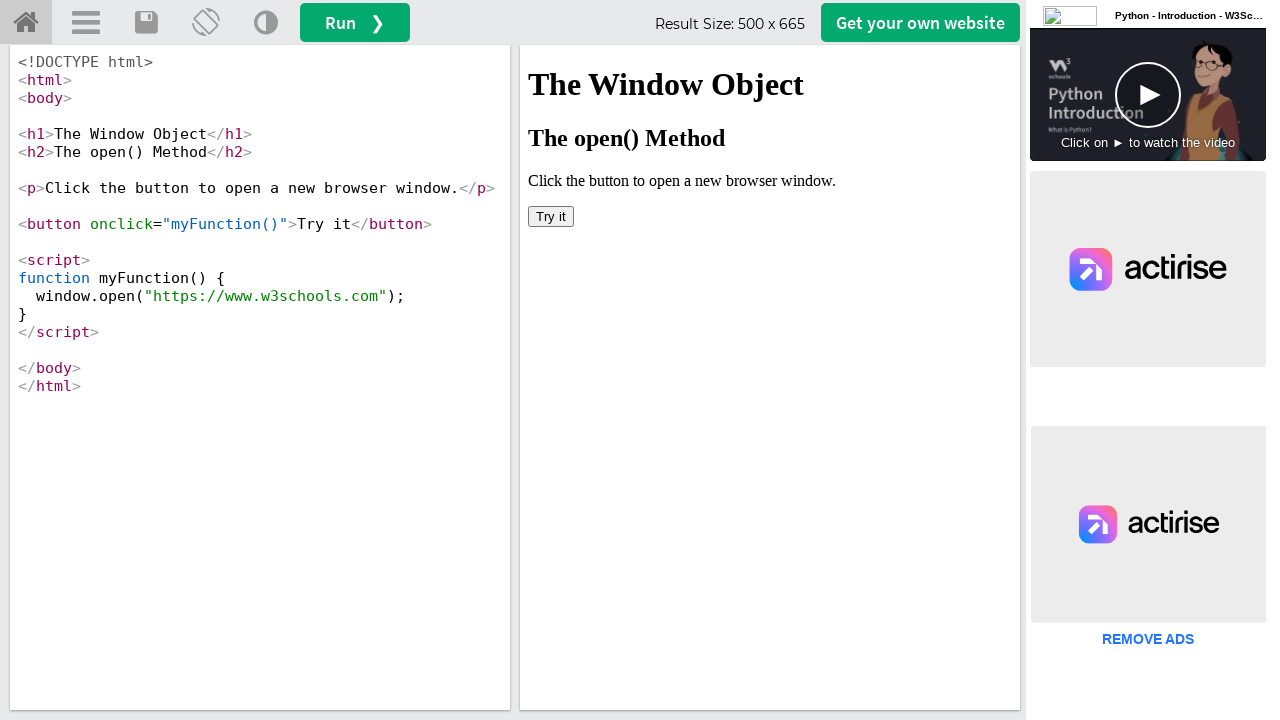

Located iframe with ID 'iframeResult'
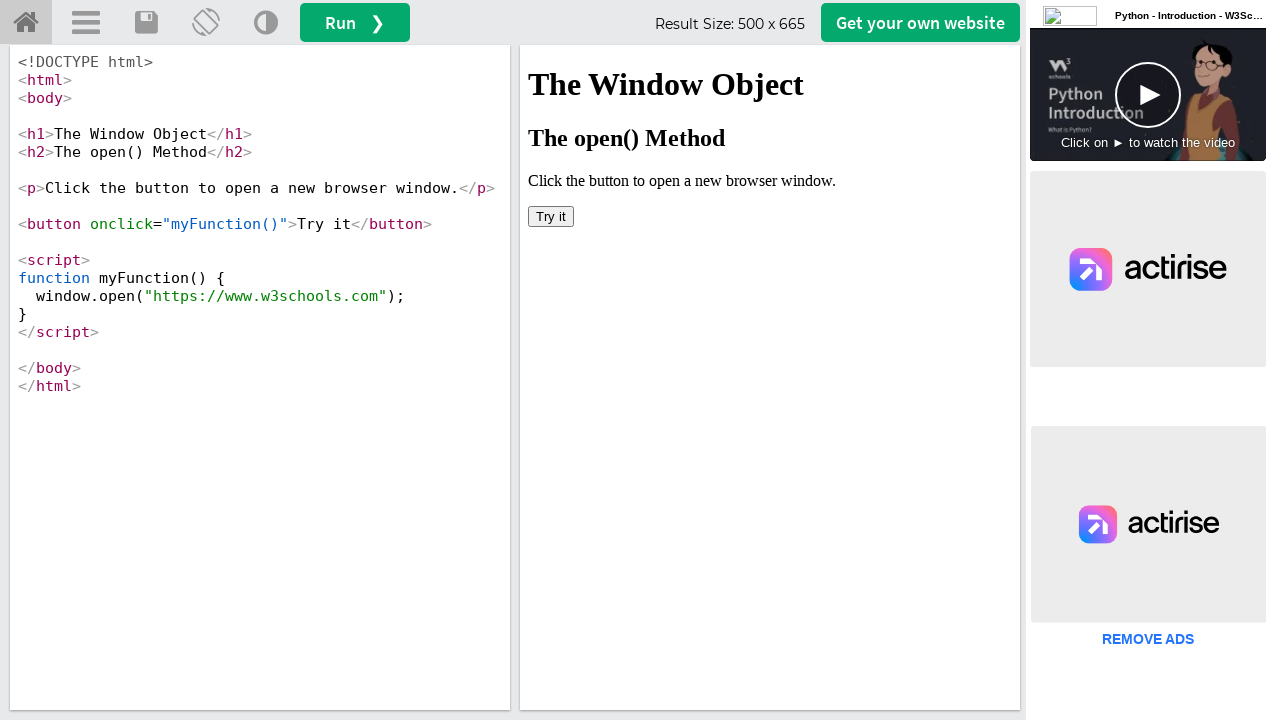

Clicked 'Try it' button inside iframe, expecting new window to open at (551, 216) on iframe#iframeResult >> nth=0 >> internal:control=enter-frame >> xpath=//button[t
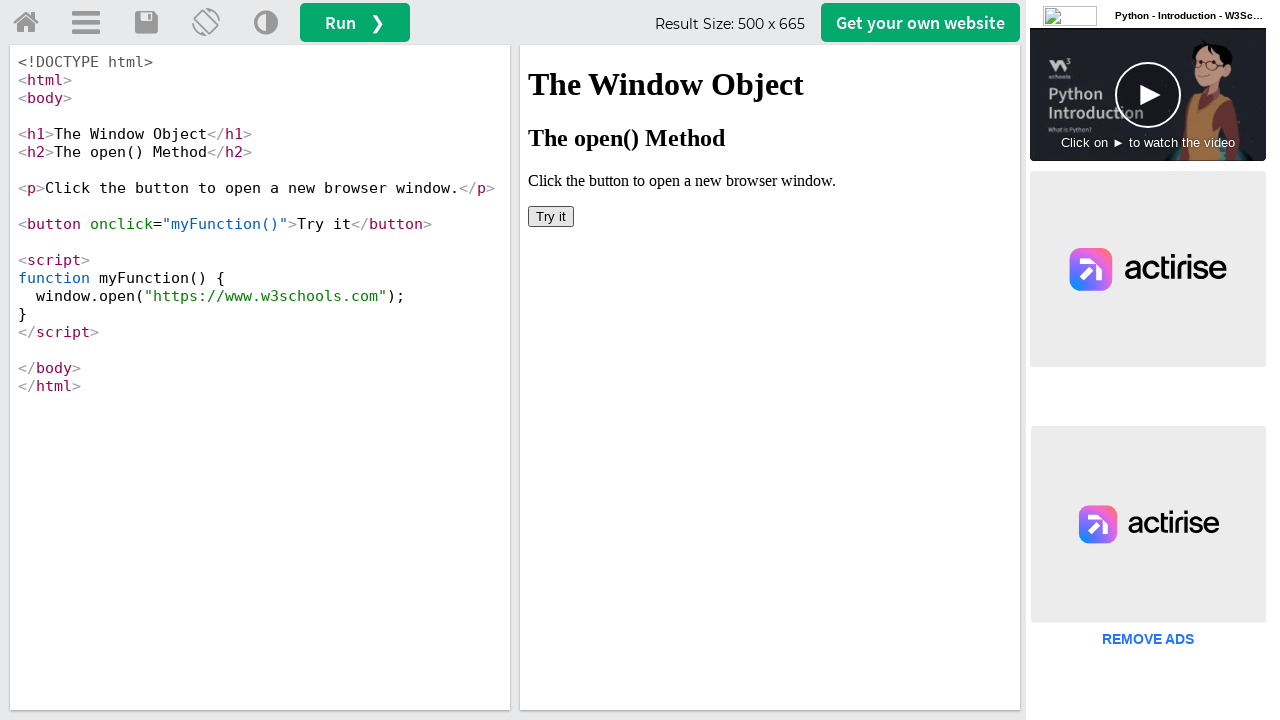

New window opened and captured
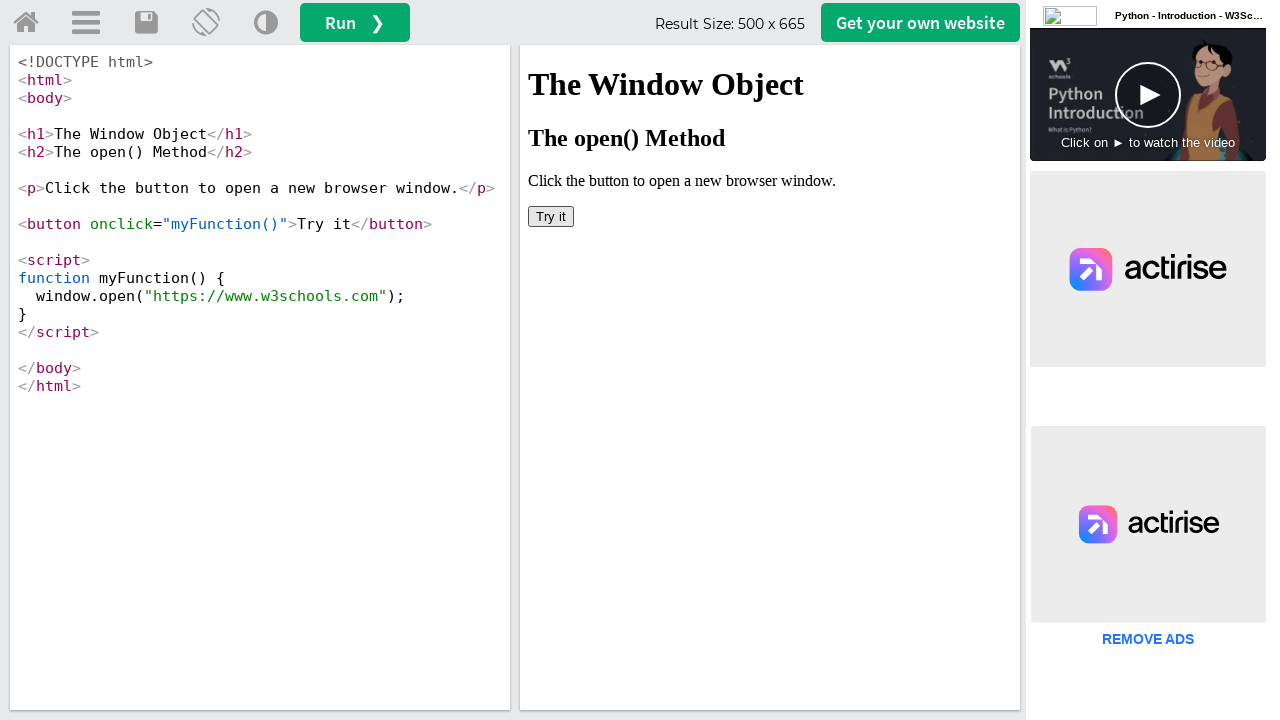

New window finished loading
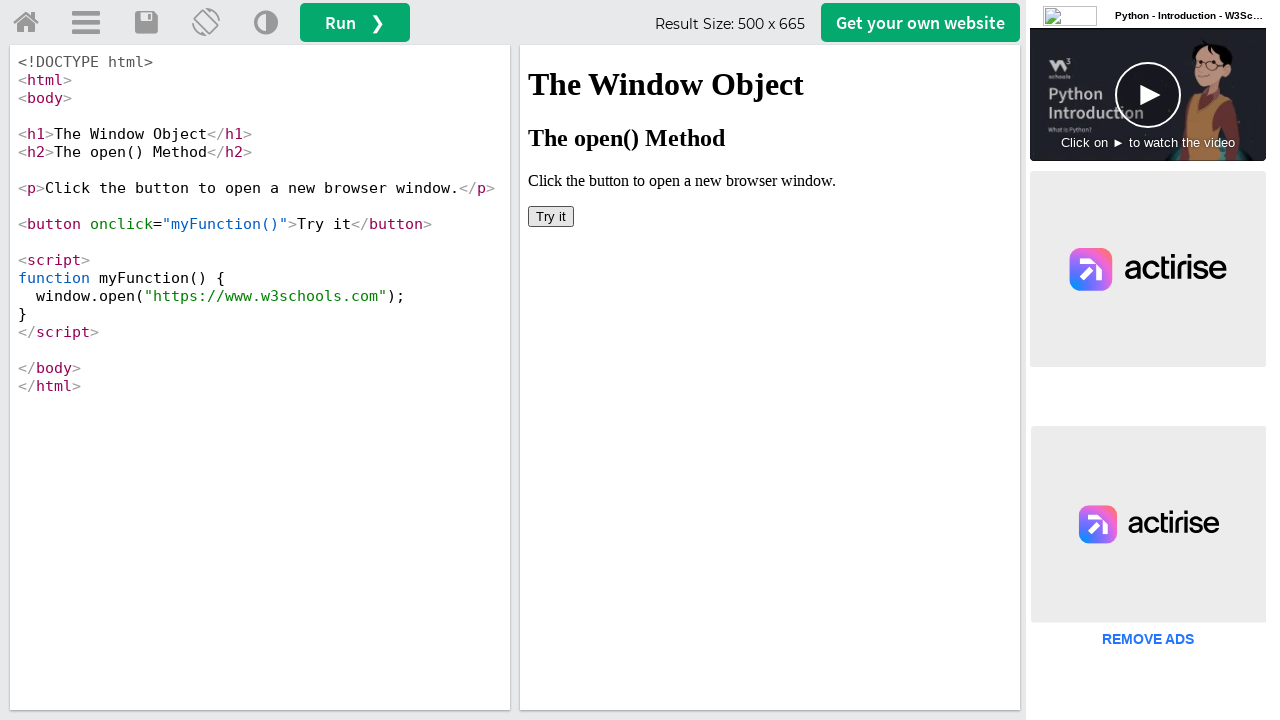

Closed the new window
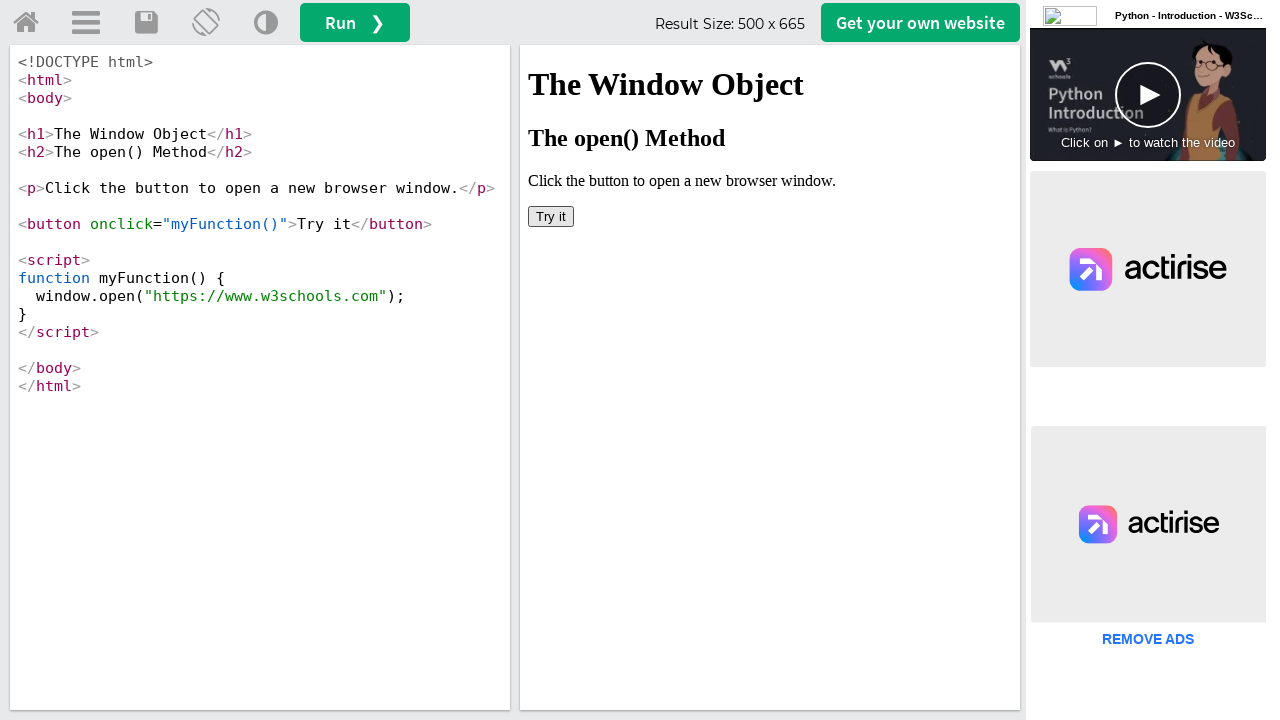

Original page remains active after window handling test
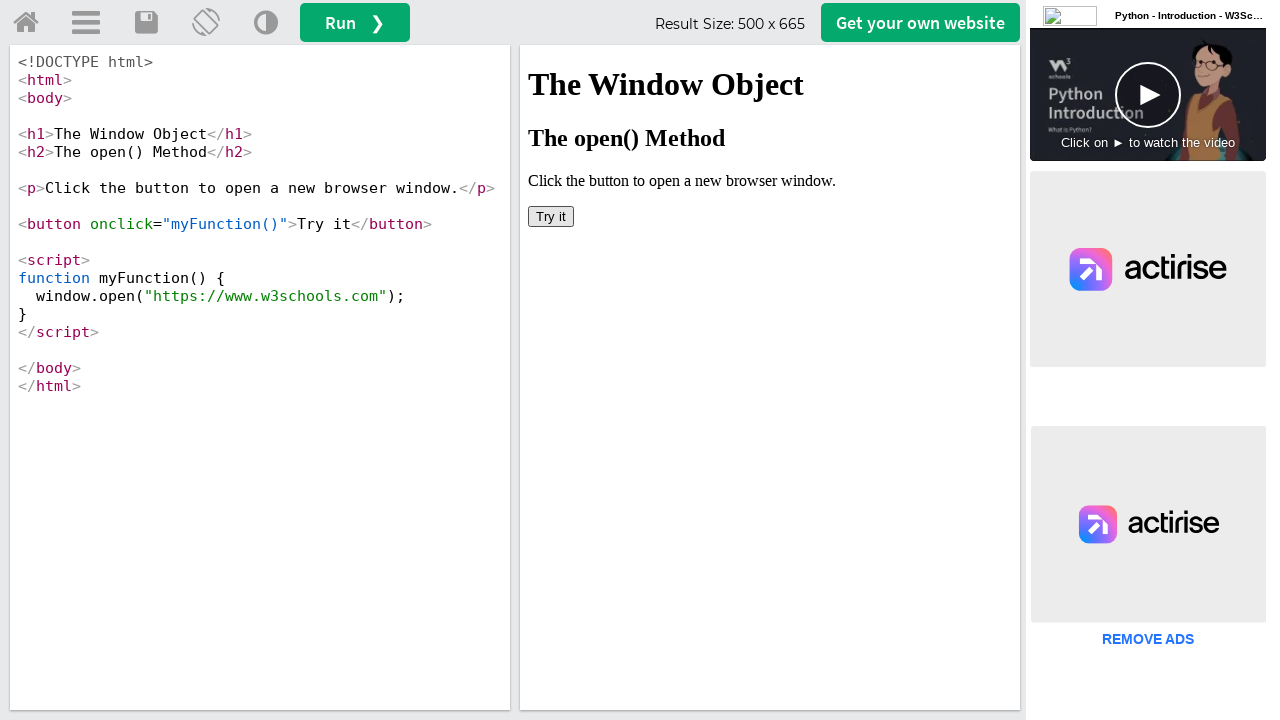

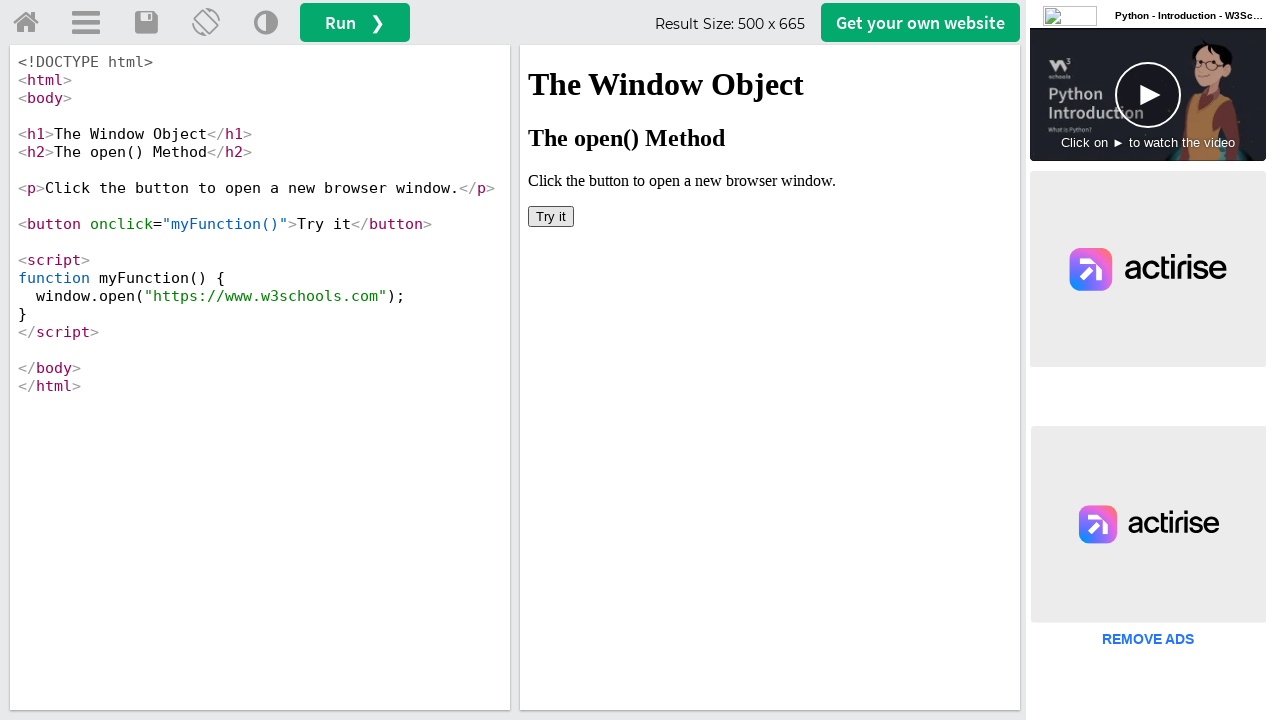